Tests various JavaScript alert interactions including accepting alerts, dismissing confirmations, and entering text in prompt dialogs

Starting URL: https://demoqa.com/alerts

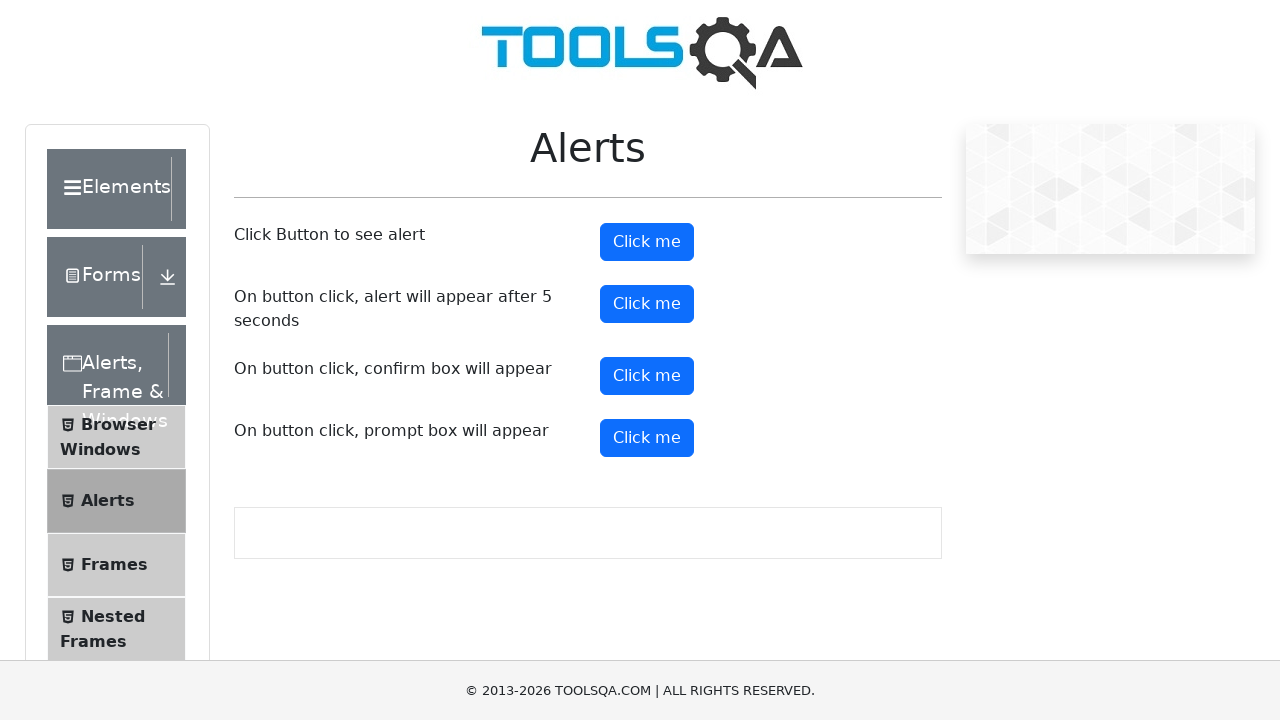

Clicked button to trigger immediate alert at (647, 242) on xpath=//button[@id='alertButton']
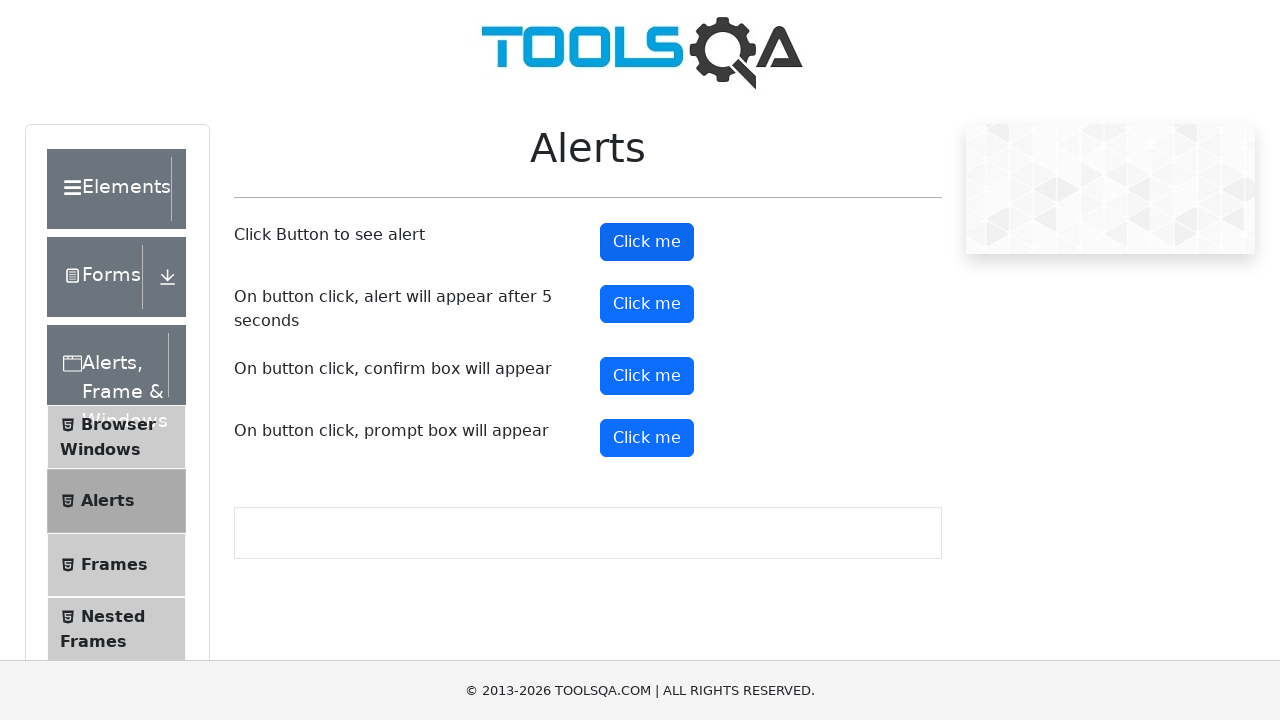

Set up dialog handler to accept alerts
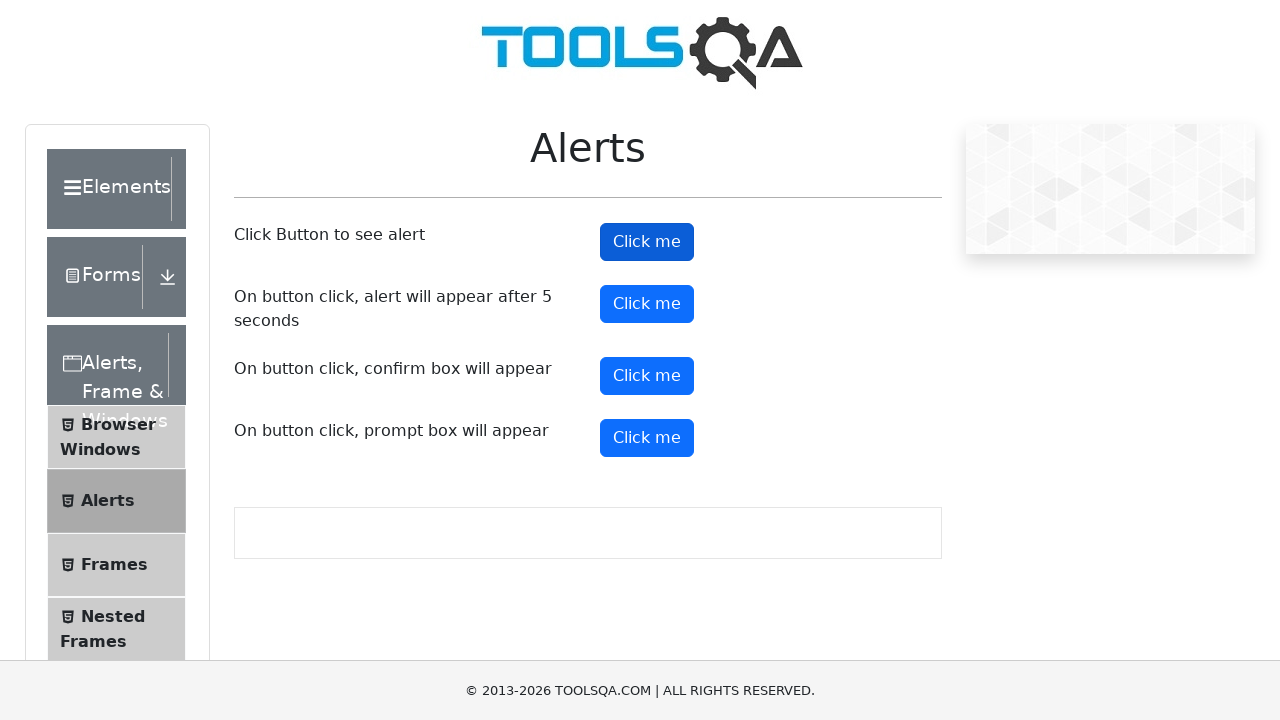

Clicked button to trigger delayed alert at (647, 304) on xpath=//button[@id='timerAlertButton']
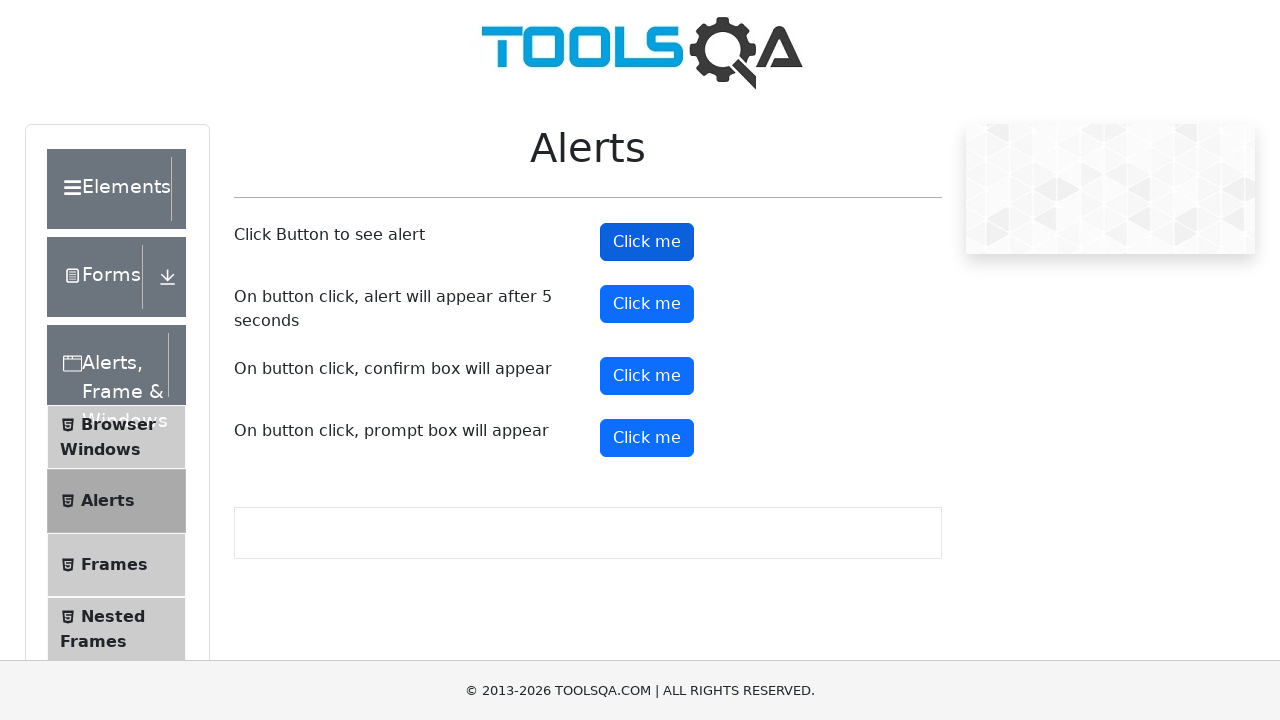

Waited 6 seconds for delayed alert to appear and be accepted
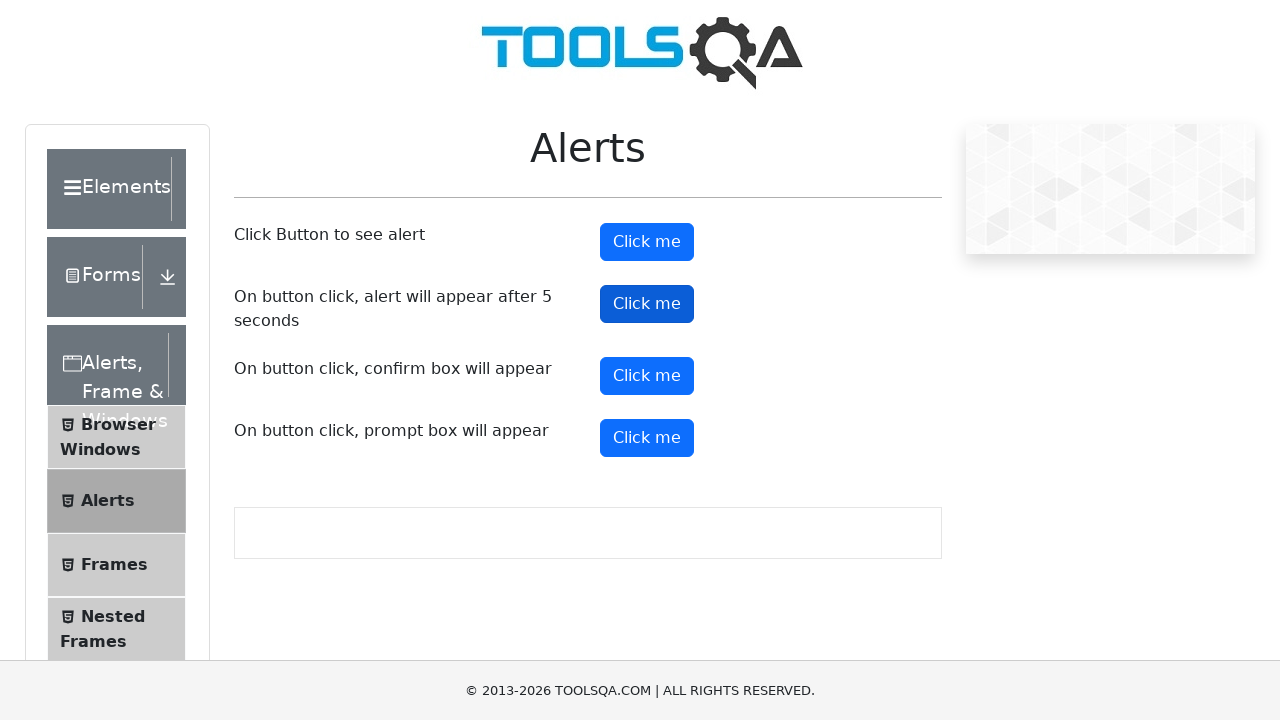

Clicked button to trigger confirmation dialog at (647, 376) on xpath=//button[@id='confirmButton']
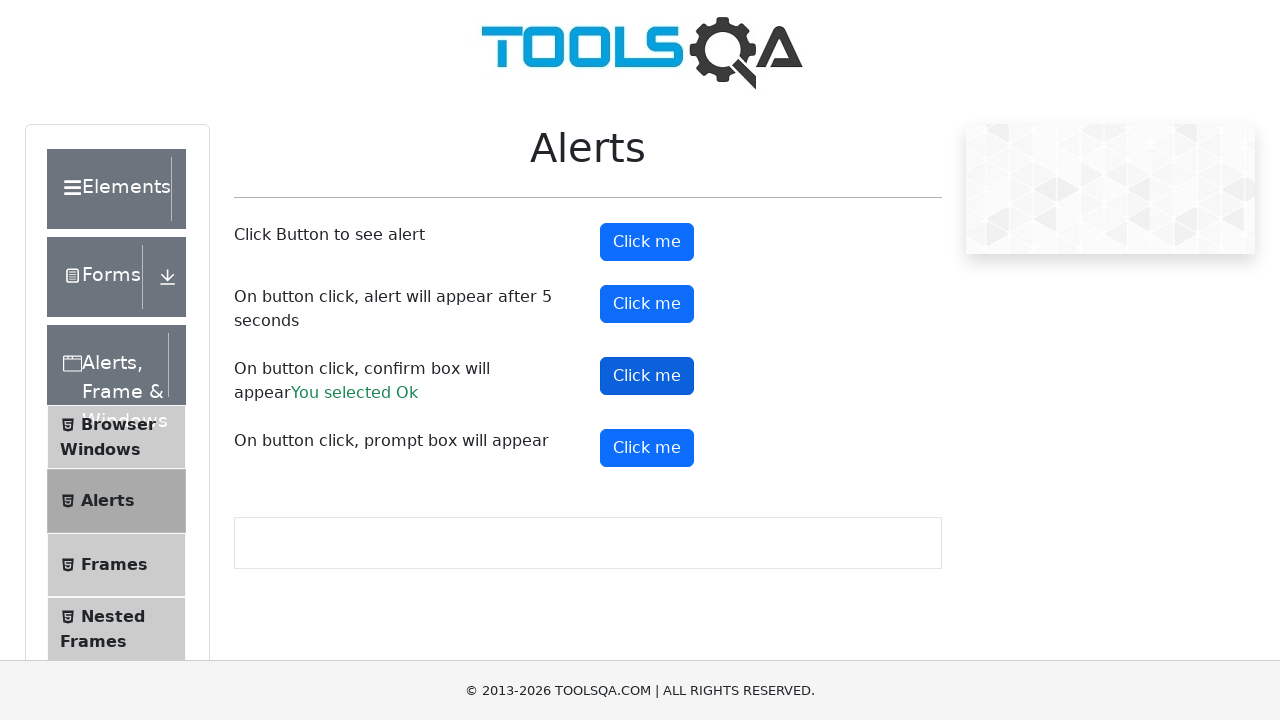

Set up dialog handler to dismiss confirmation dialog
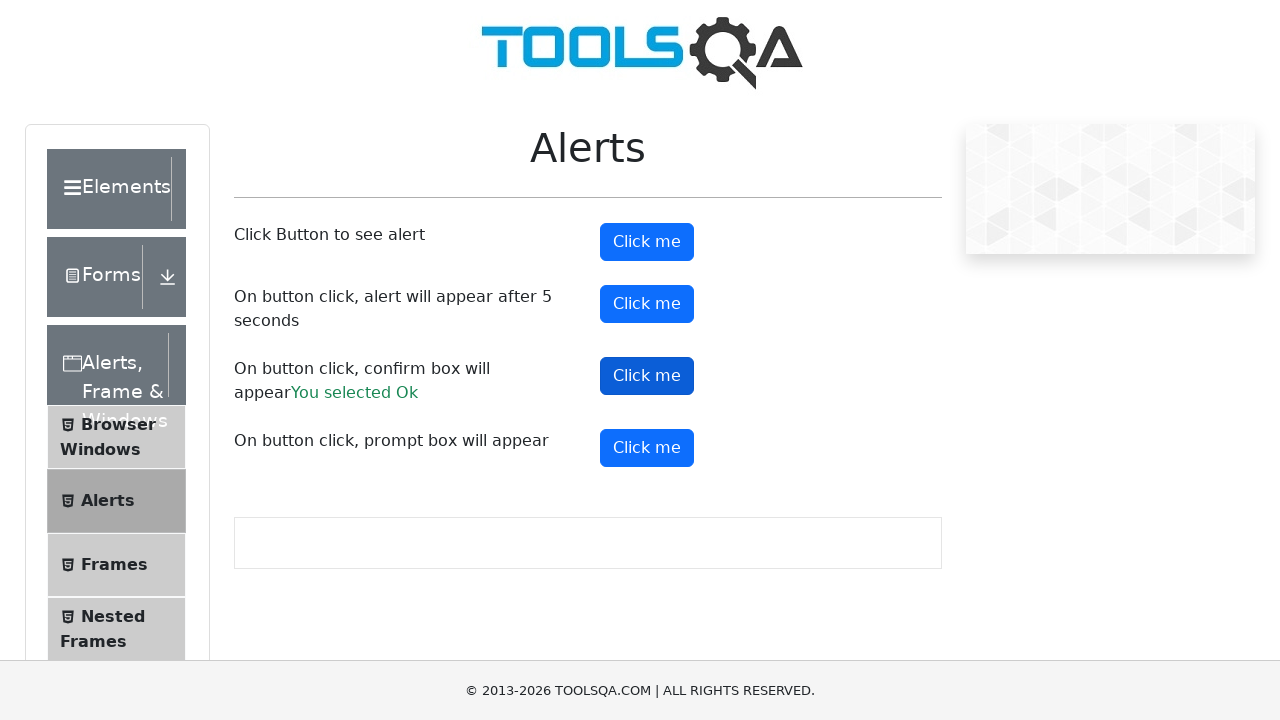

Clicked button to trigger prompt dialog at (647, 448) on xpath=//button[@id='promtButton']
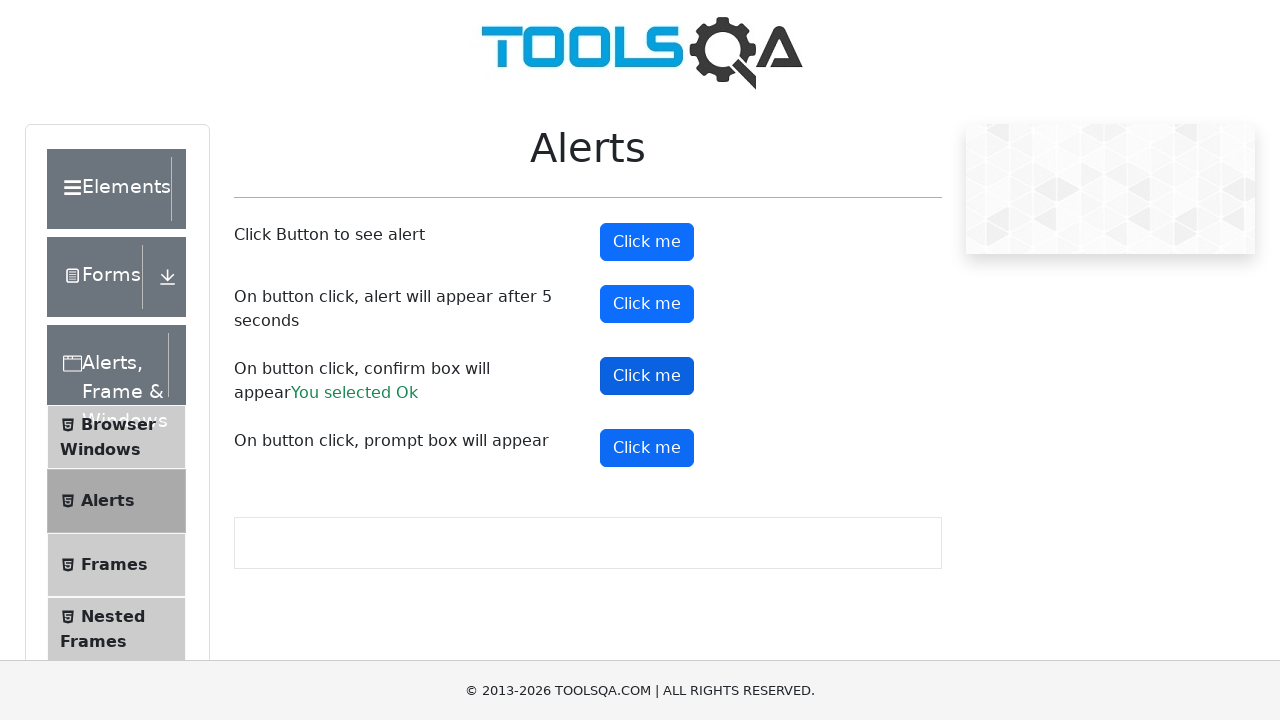

Set up dialog handler to accept prompt with text 'shivam'
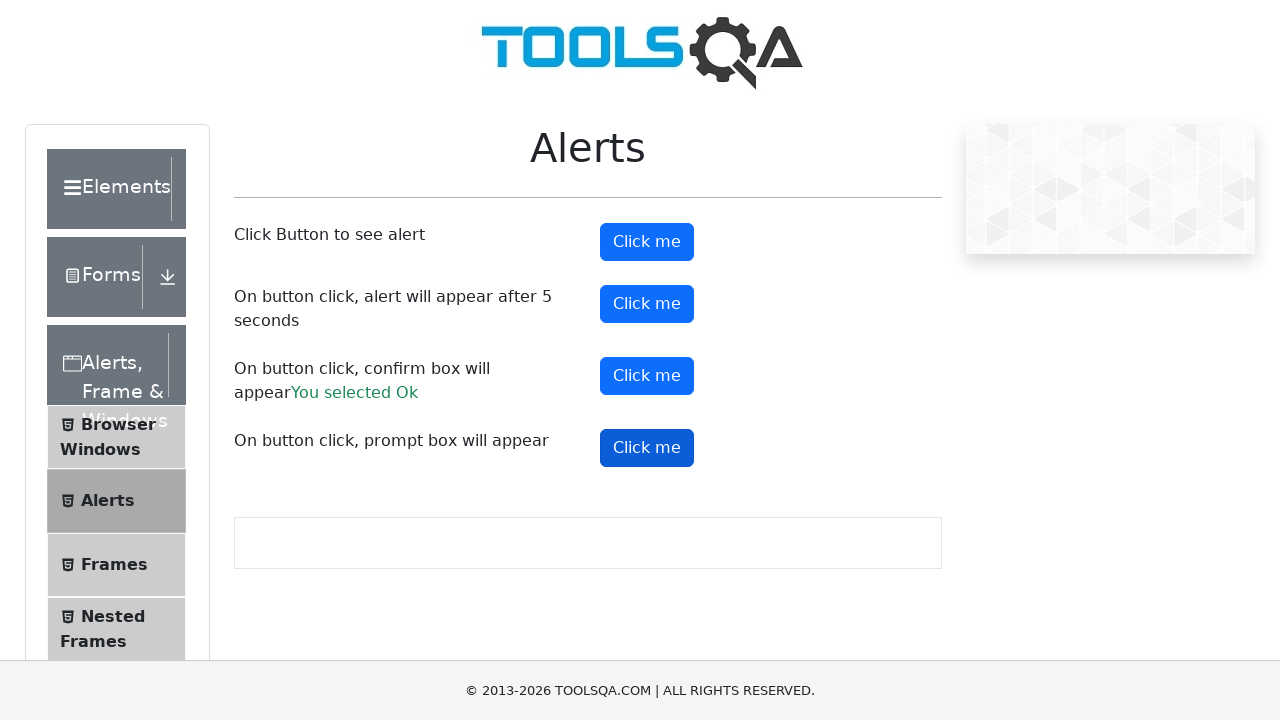

Waited 500ms for dialog handling to complete
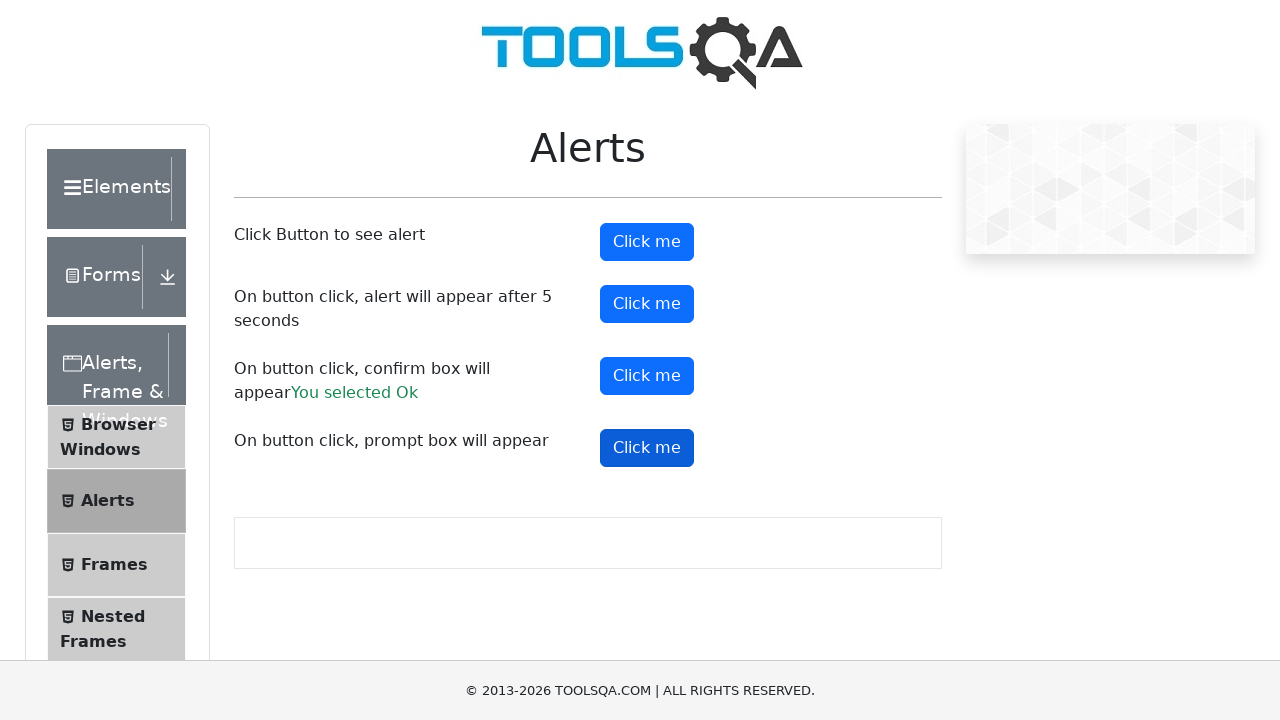

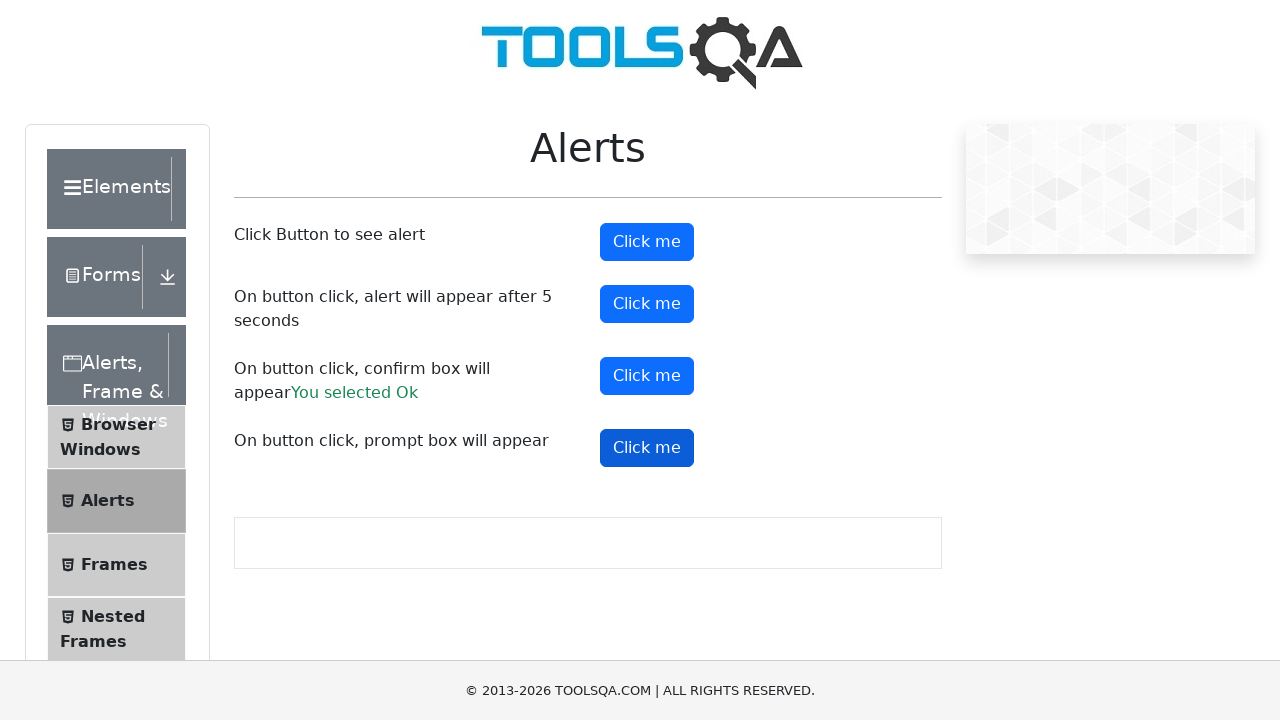